Opens the Walla.co.il Israeli news website and verifies the page loads by checking the page title is present.

Starting URL: https://www.walla.co.il

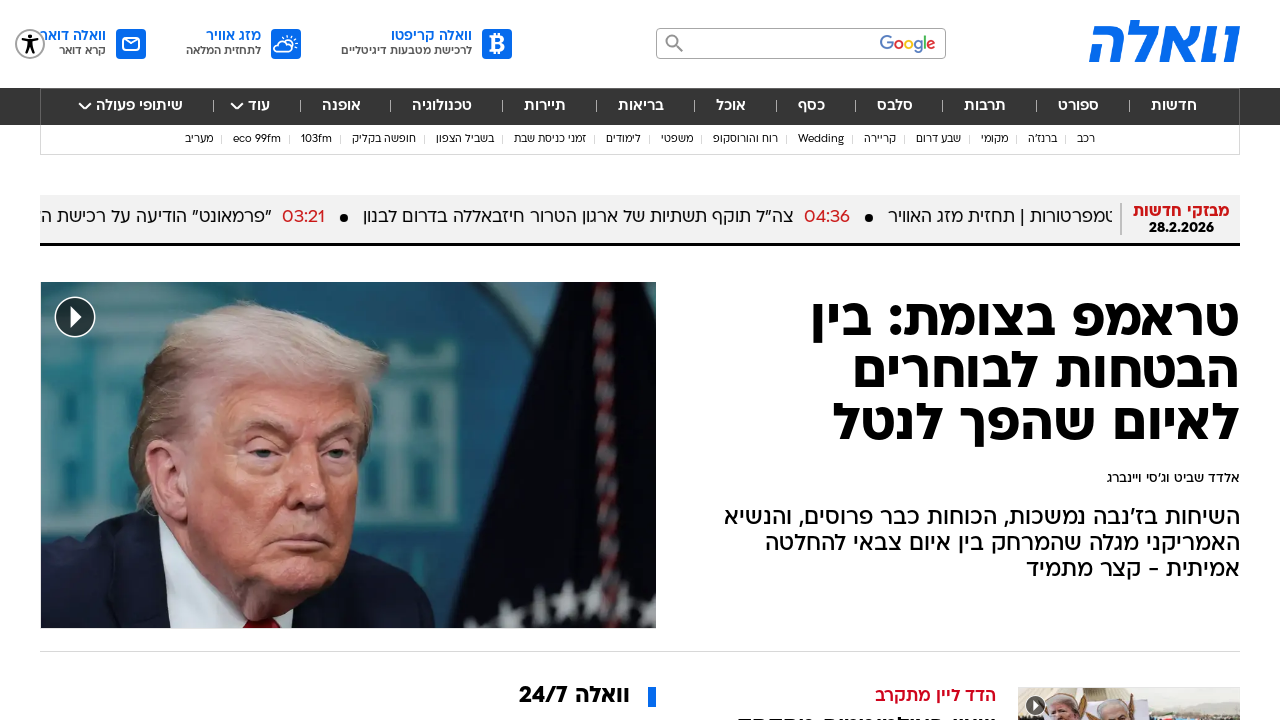

Waited for page DOM content to load
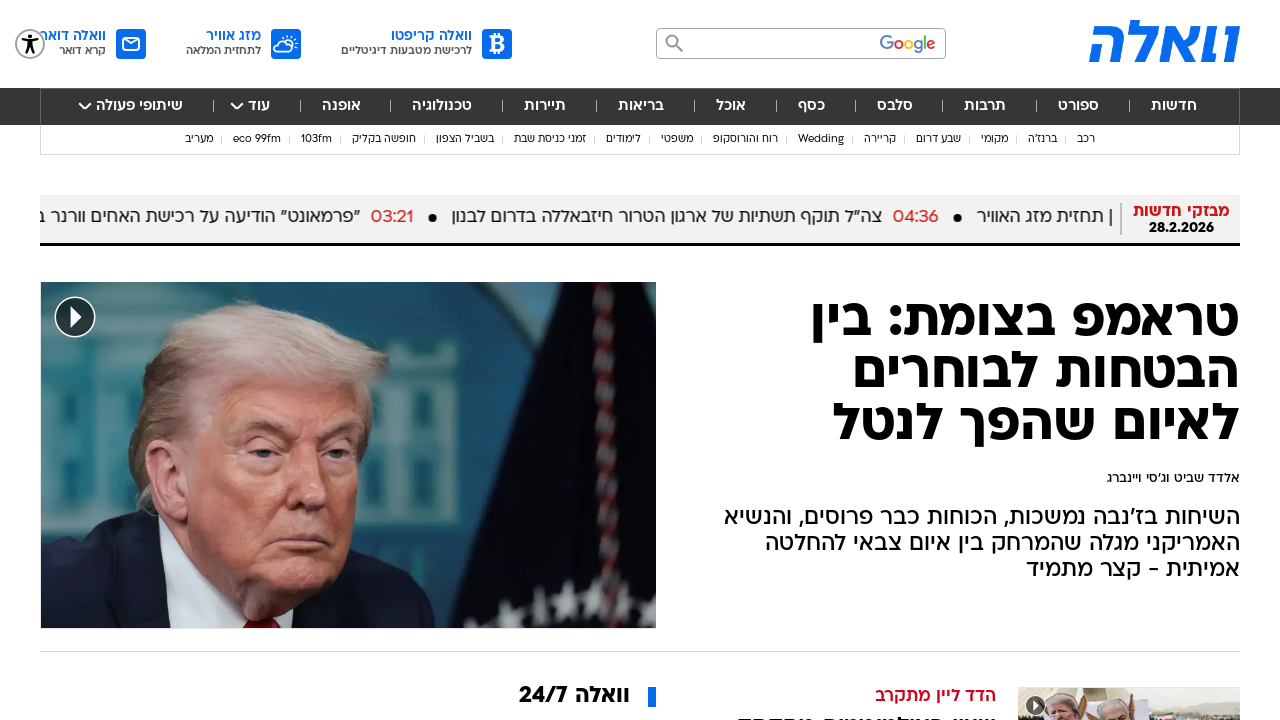

Retrieved page title
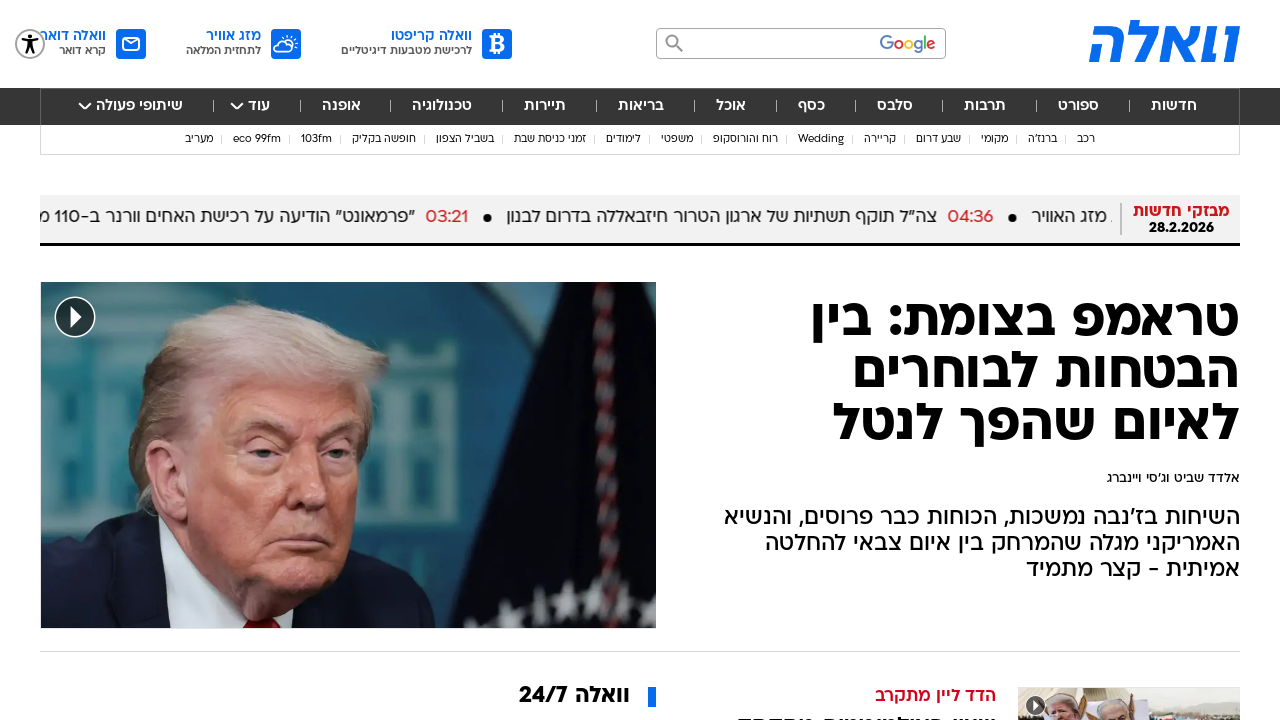

Verified page title is present and not empty
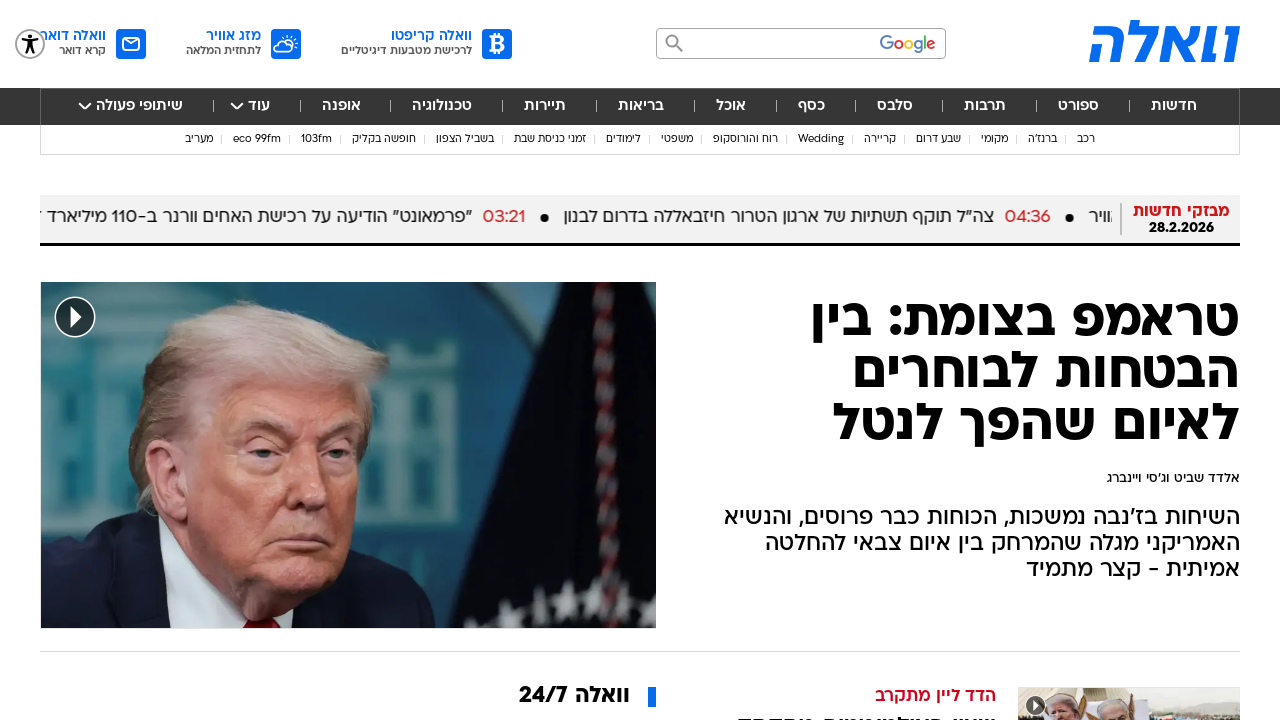

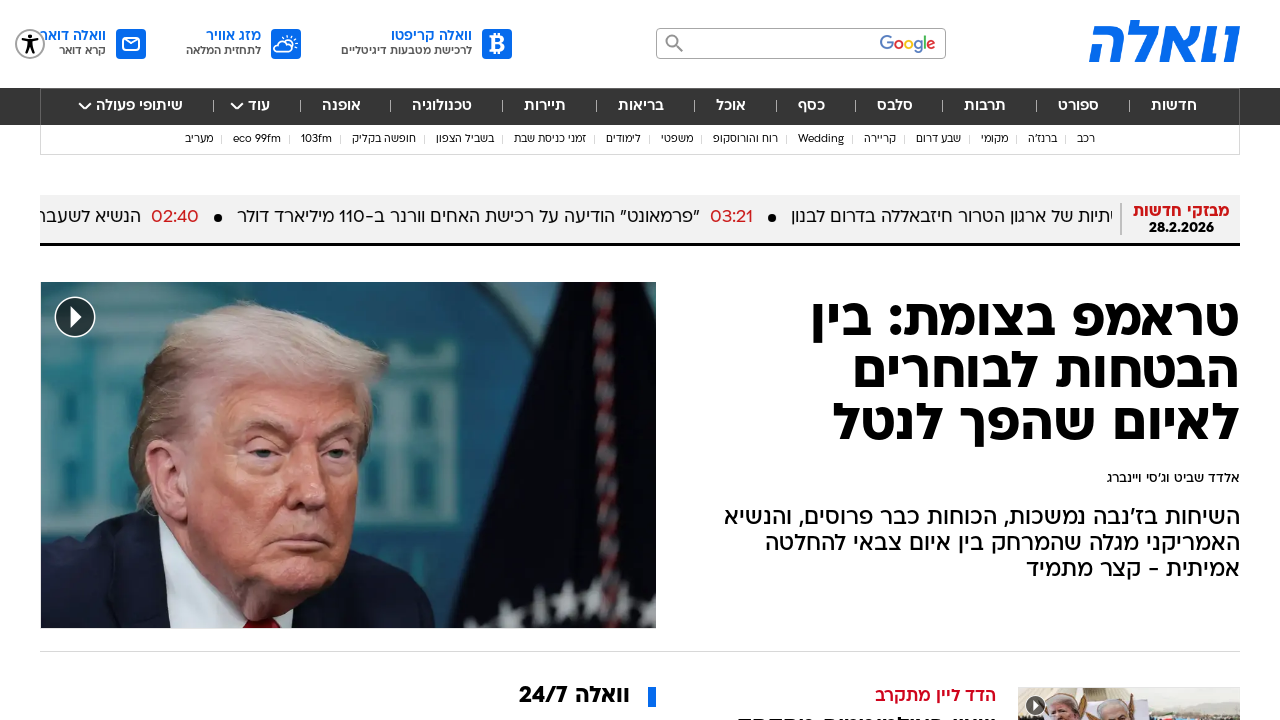